Tests dynamic loading with exact wait time (5 seconds), expecting to find "Hello World!" text after clicking start button

Starting URL: https://automationfc.github.io/dynamic-loading/

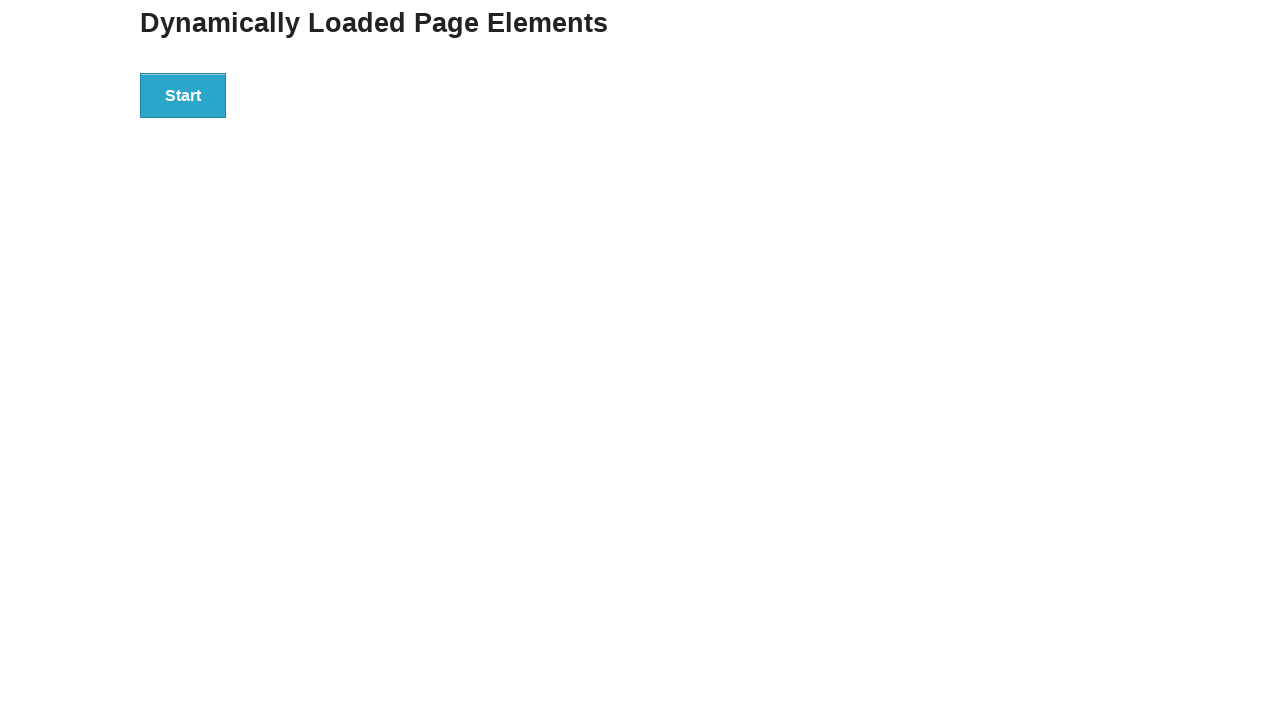

Clicked start button to trigger dynamic loading at (183, 95) on div#start>button
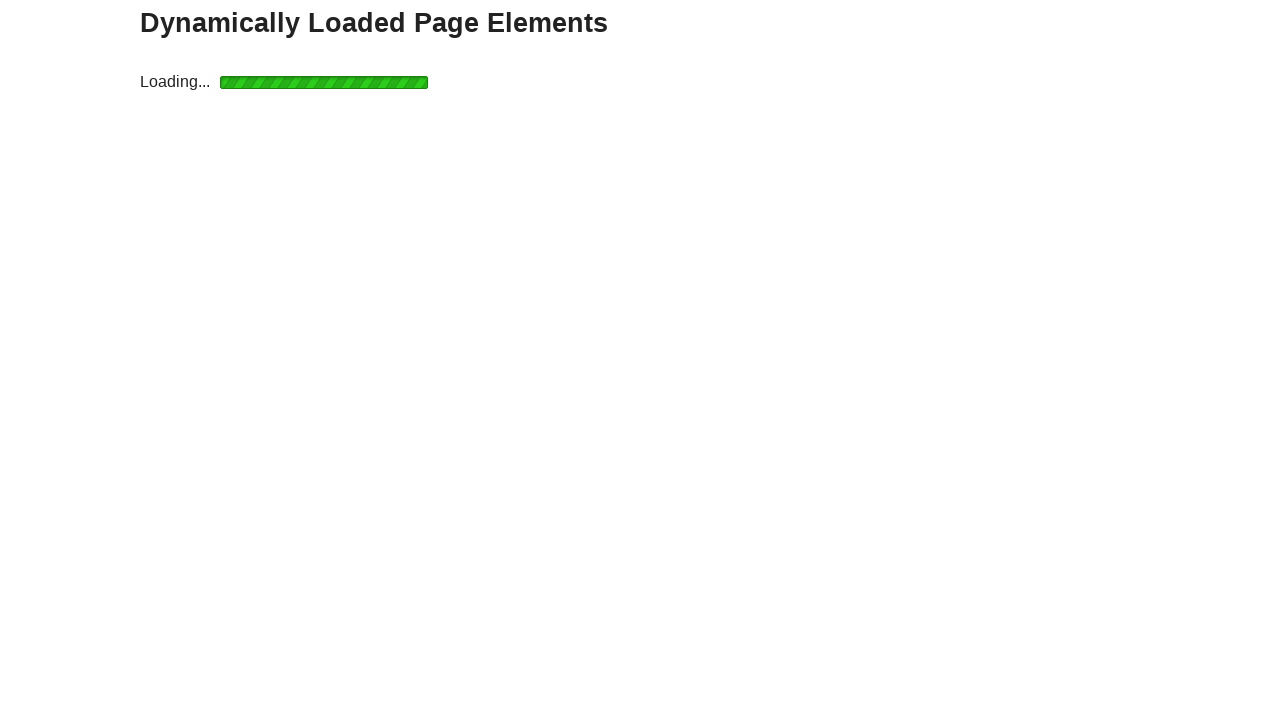

Waited 5 seconds for dynamic content to load
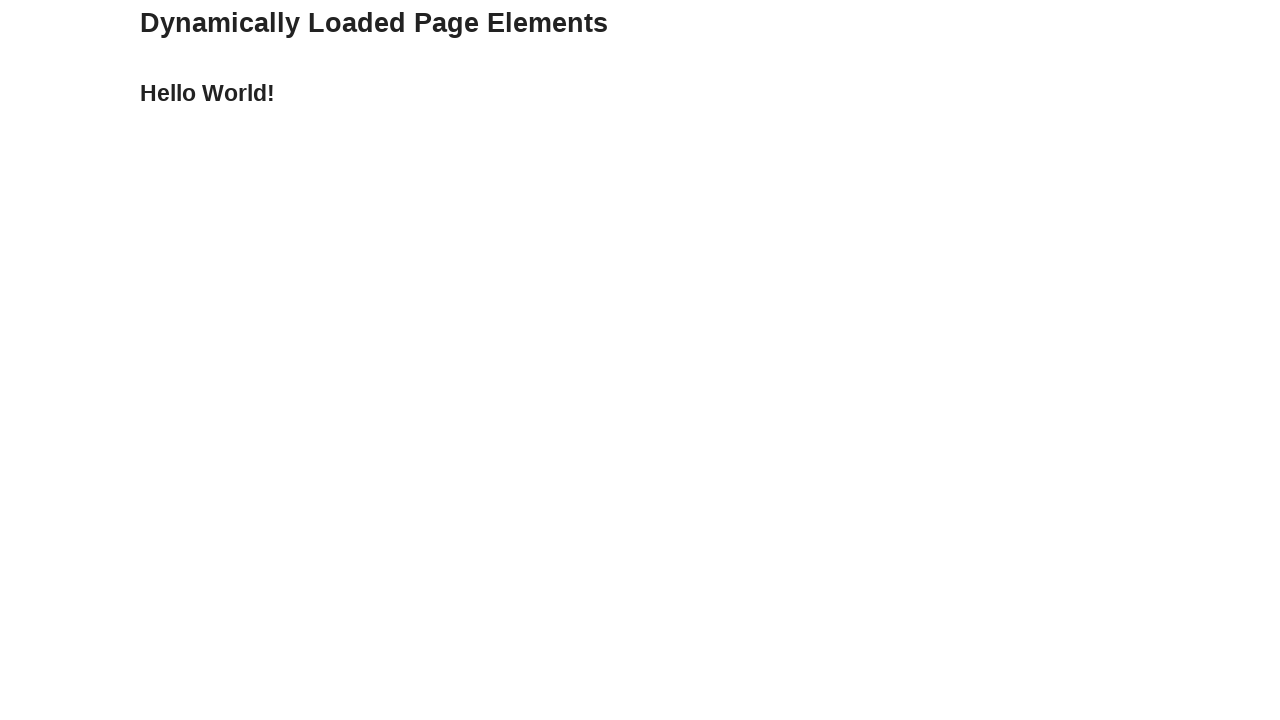

Retrieved text content from dynamically loaded element
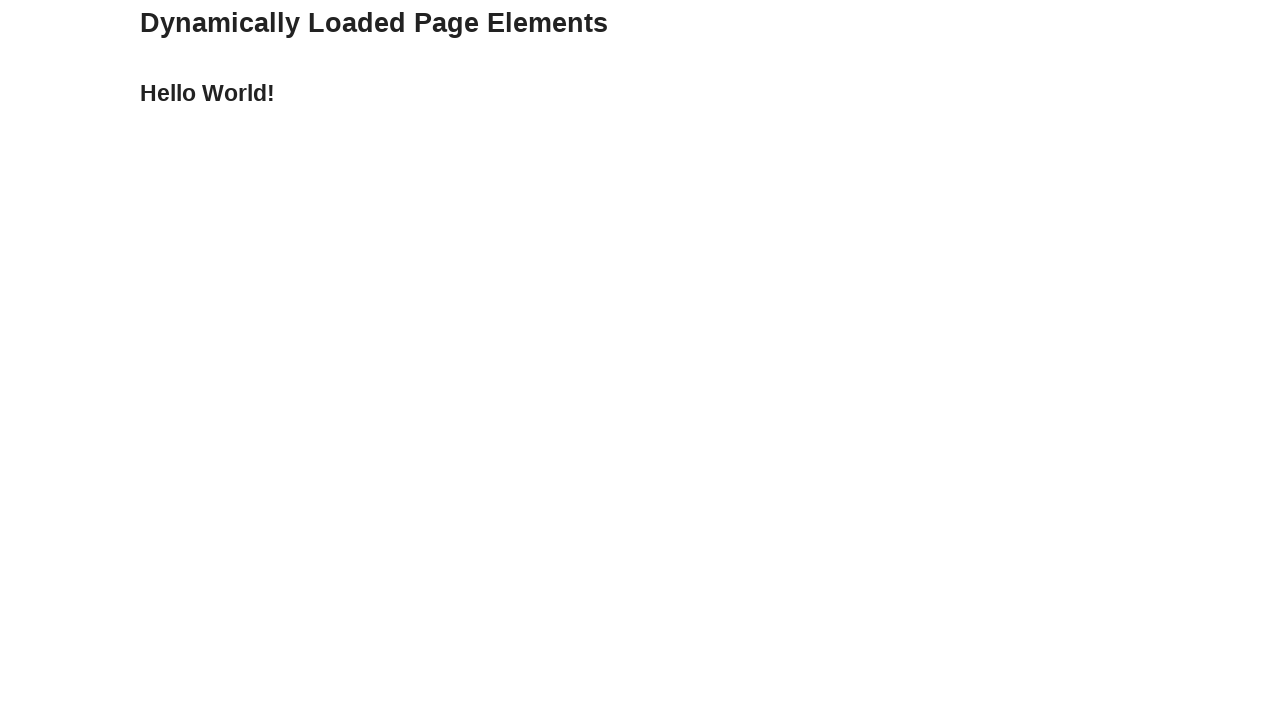

Asserted that 'Hello World!' text was found after dynamic loading
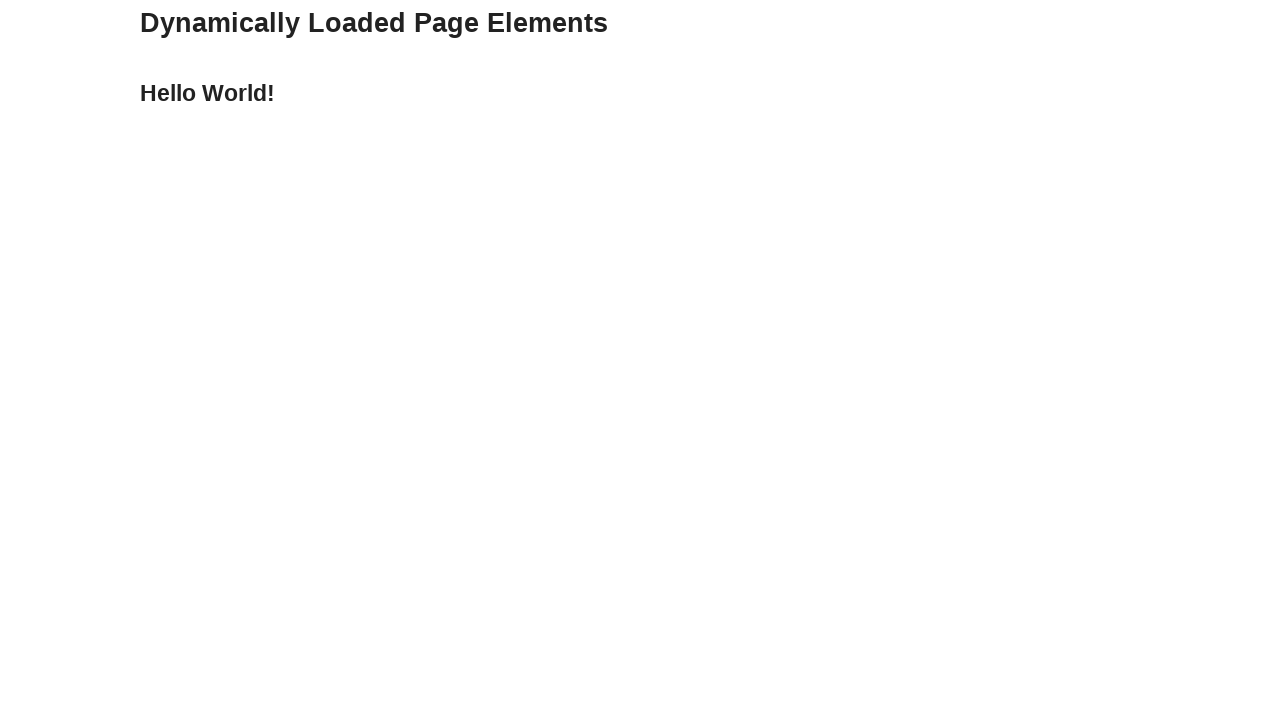

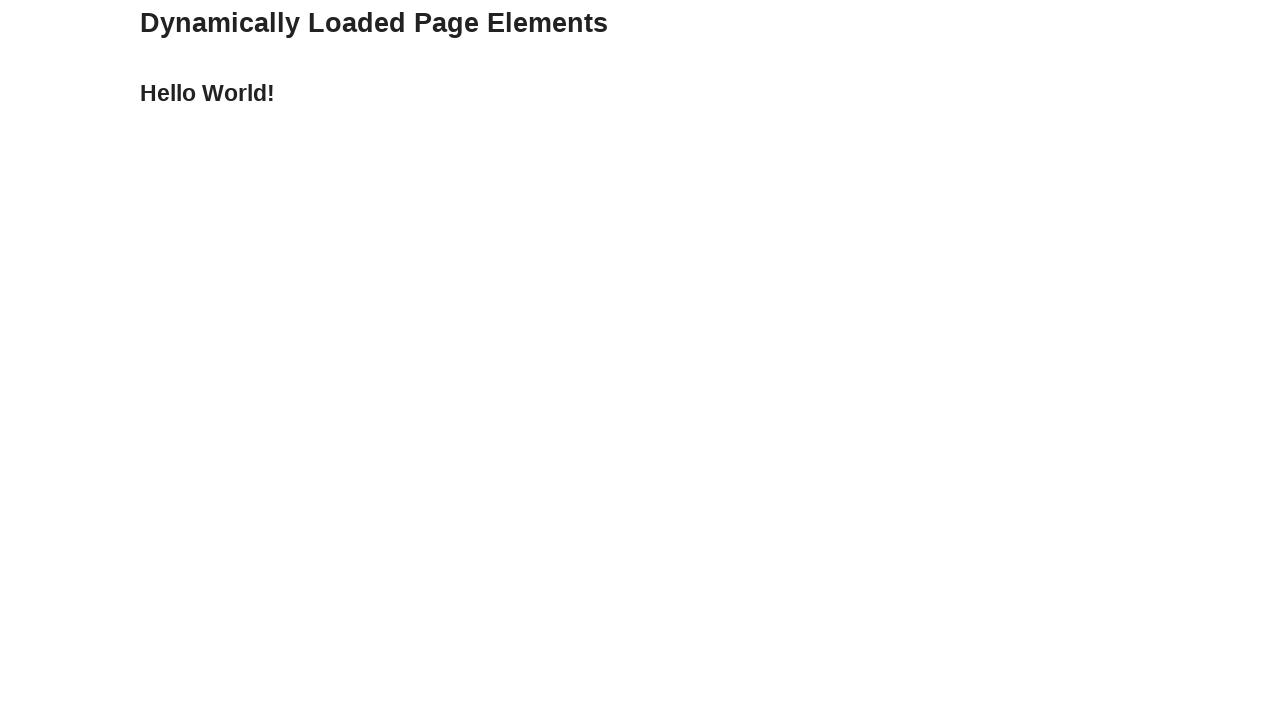